Tests JavaScript alert handling by triggering a confirm dialog and accepting or dismissing it

Starting URL: https://www.w3schools.com/js/tryit.asp?filename=tryjs_confirm

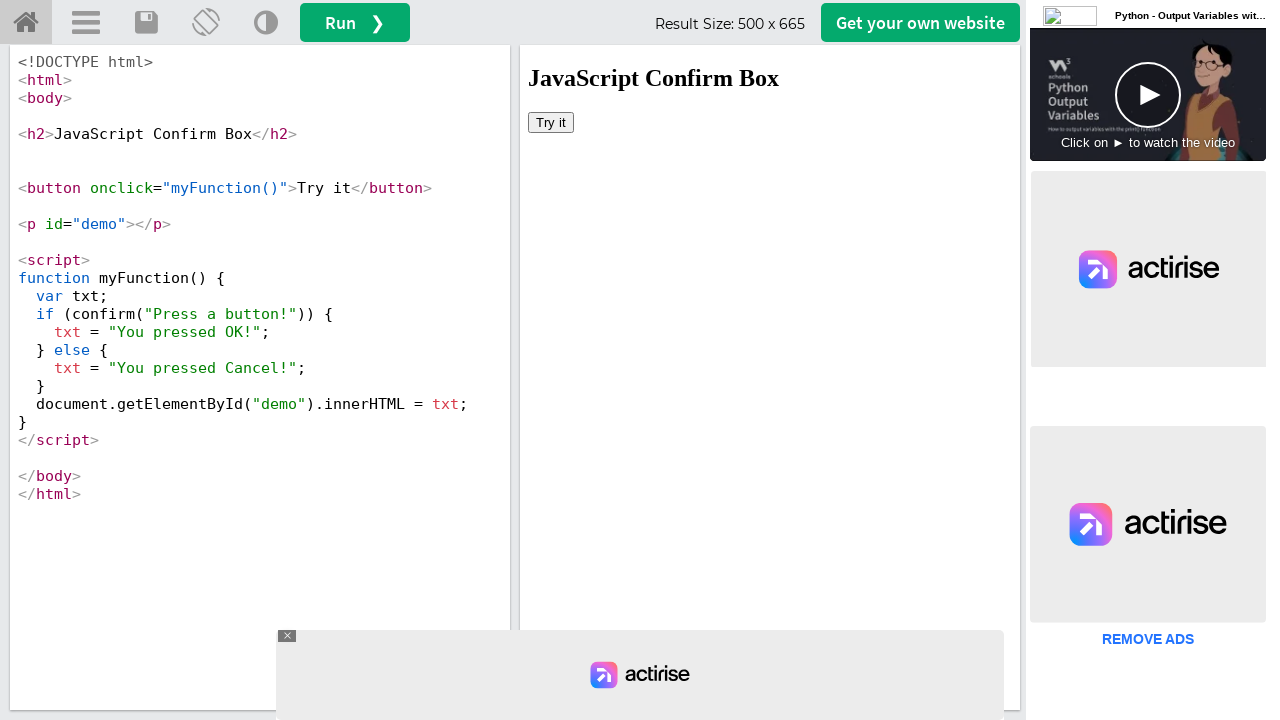

Located iframe element #iframeResult
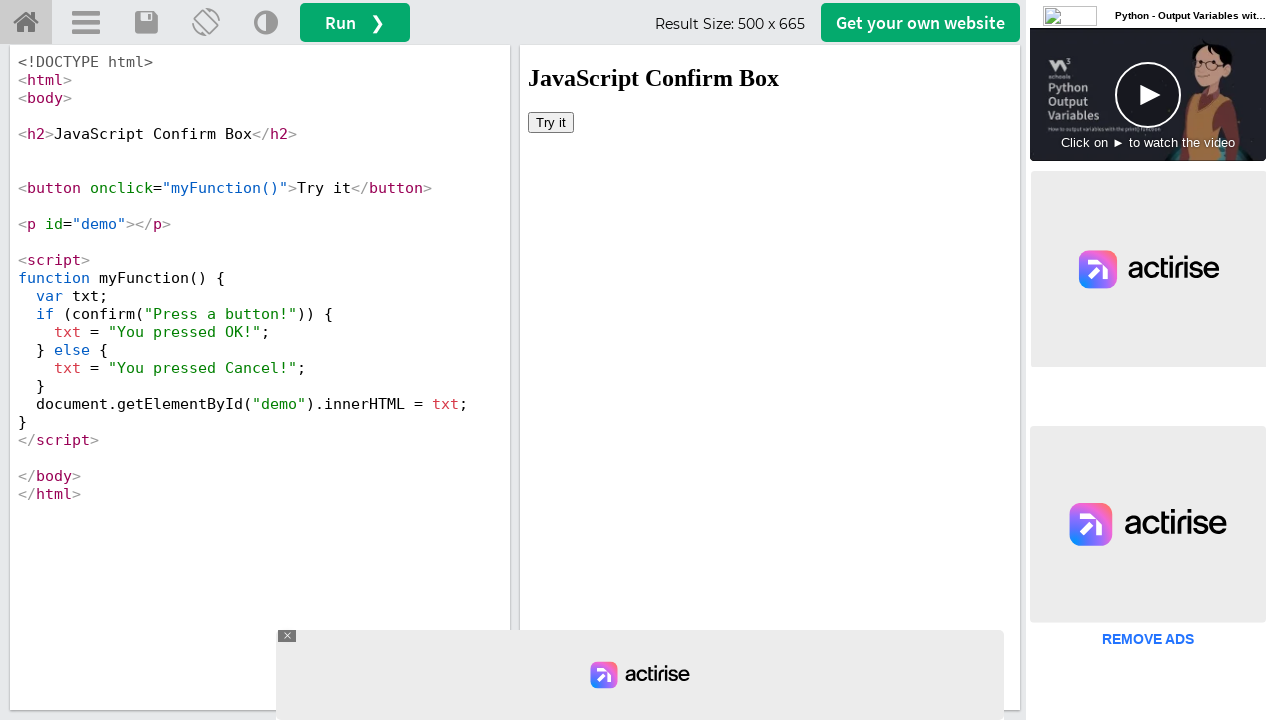

Clicked 'Try it' button to trigger confirm dialog at (551, 122) on #iframeResult >> internal:control=enter-frame >> button:has-text('Try it')
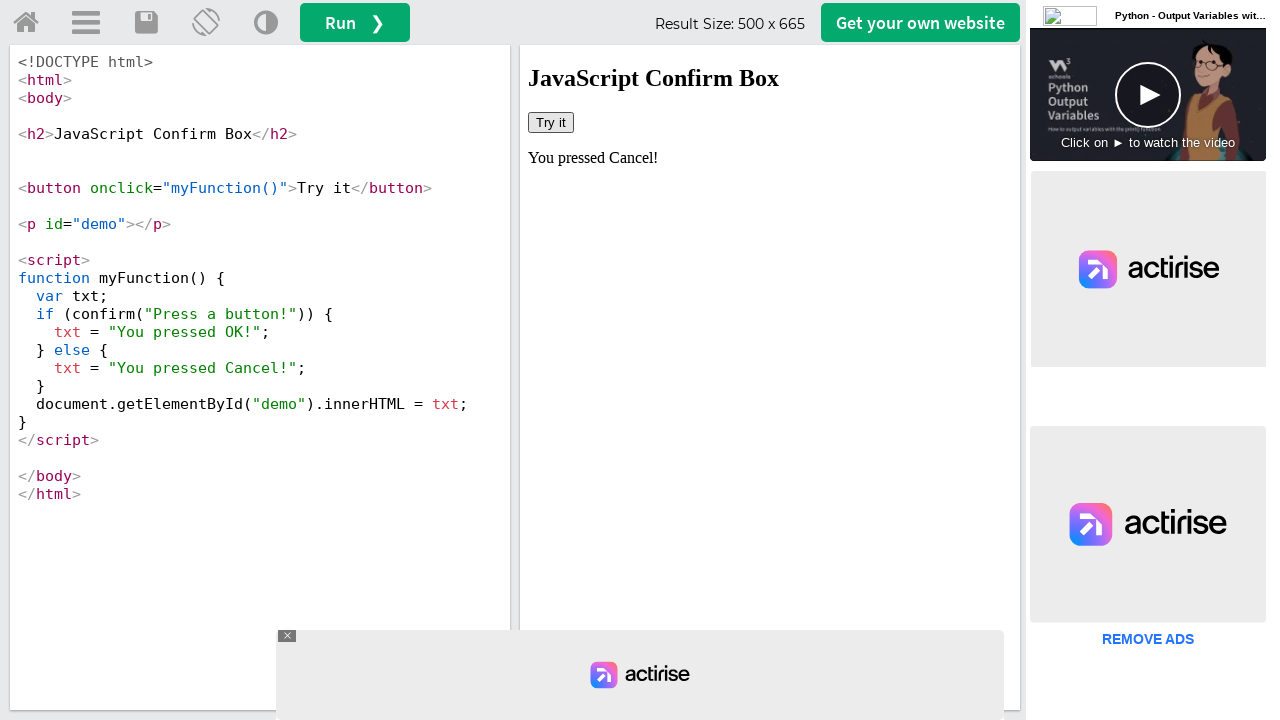

Set up dialog handler to accept alerts
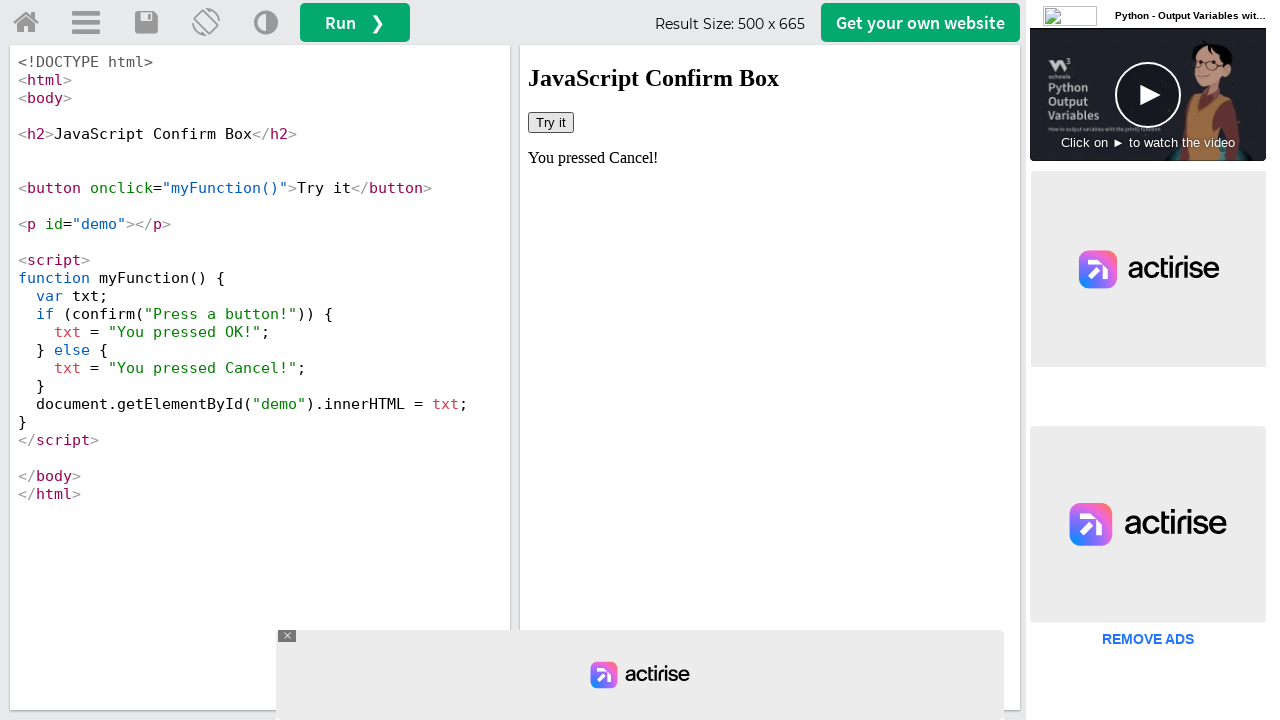

Waited for dialog handling to complete
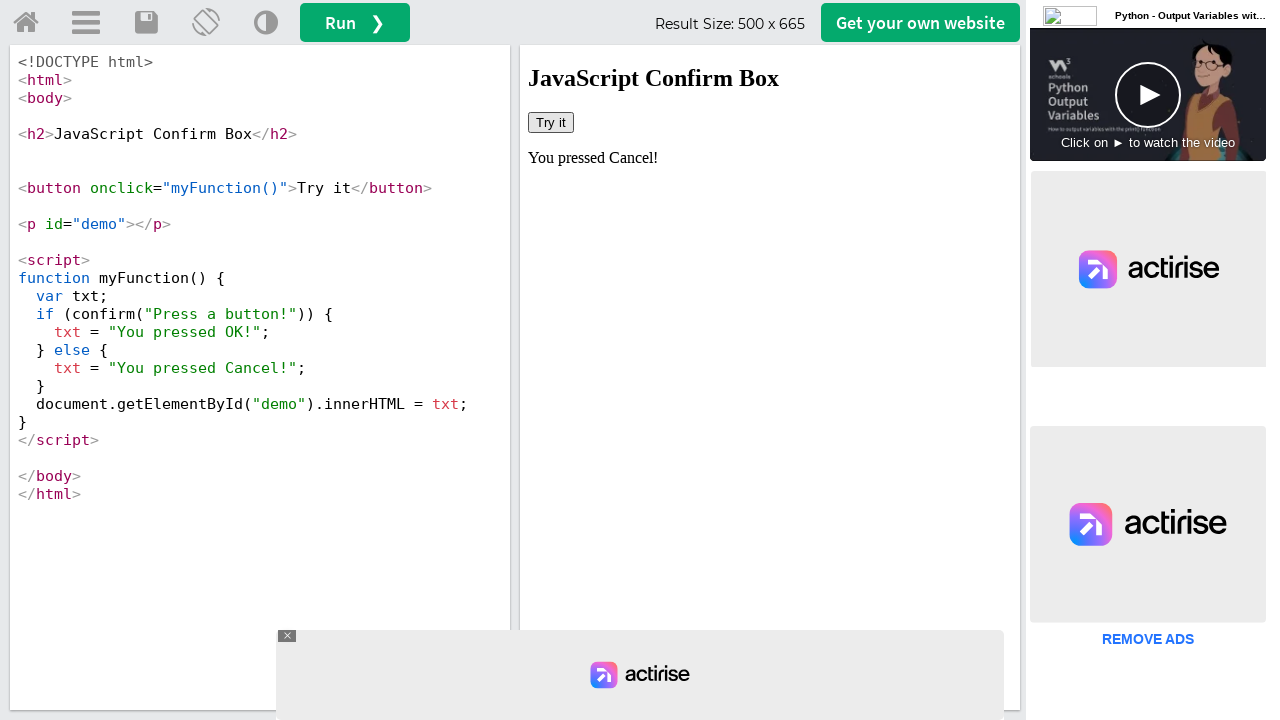

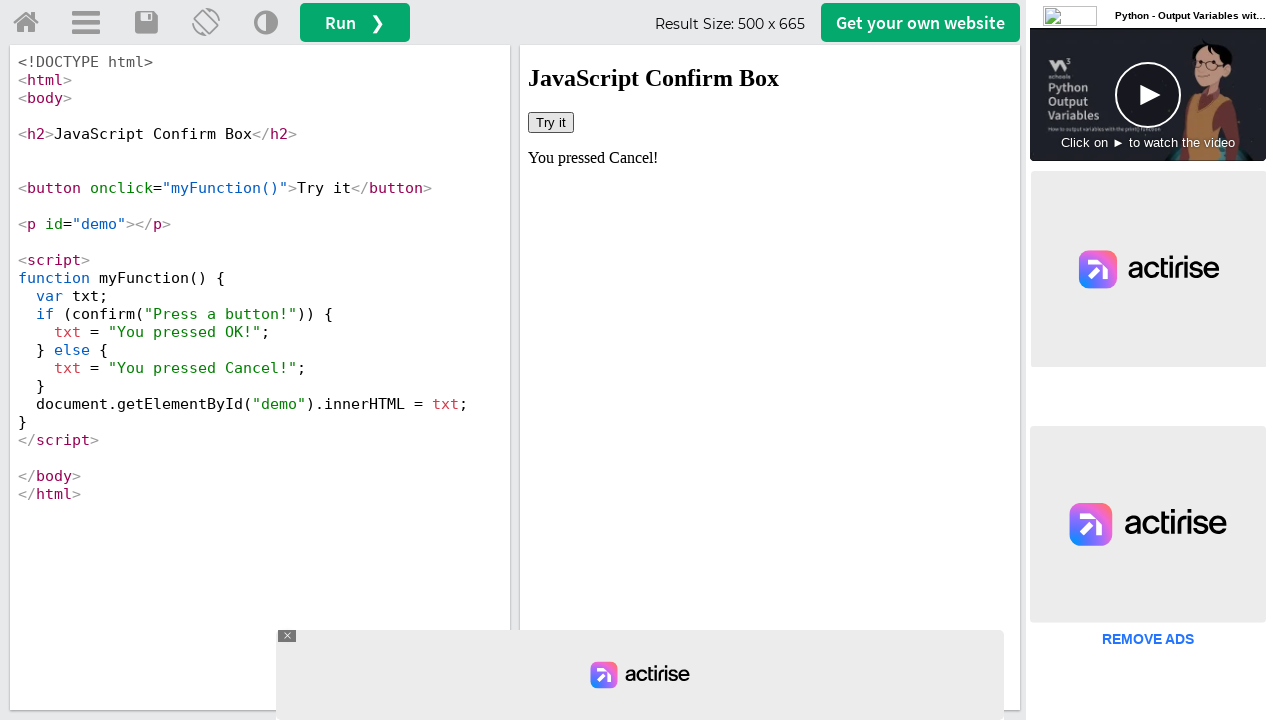